Fills out a practice form on DemoQA website including personal information fields like name, email, gender, mobile number, hobbies, and address

Starting URL: https://demoqa.com/automation-practice-form/

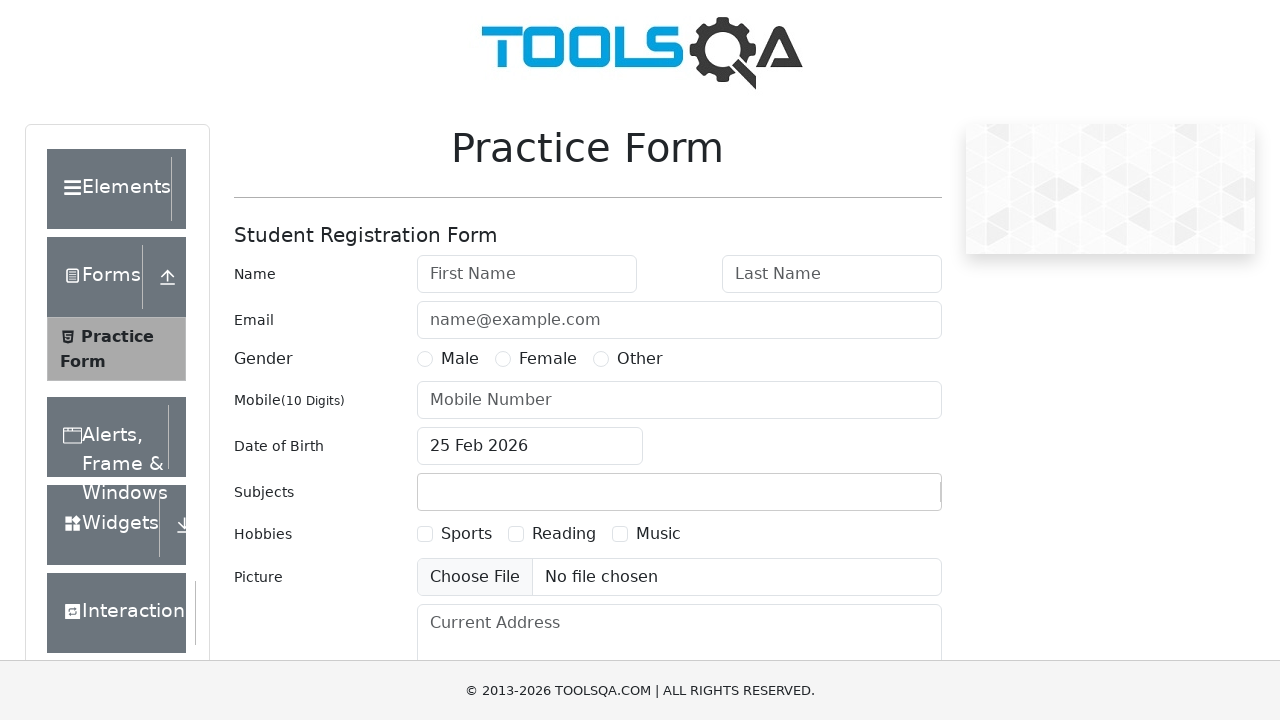

Filled first name field with 'mohd' on //input[@placeholder='First Name']
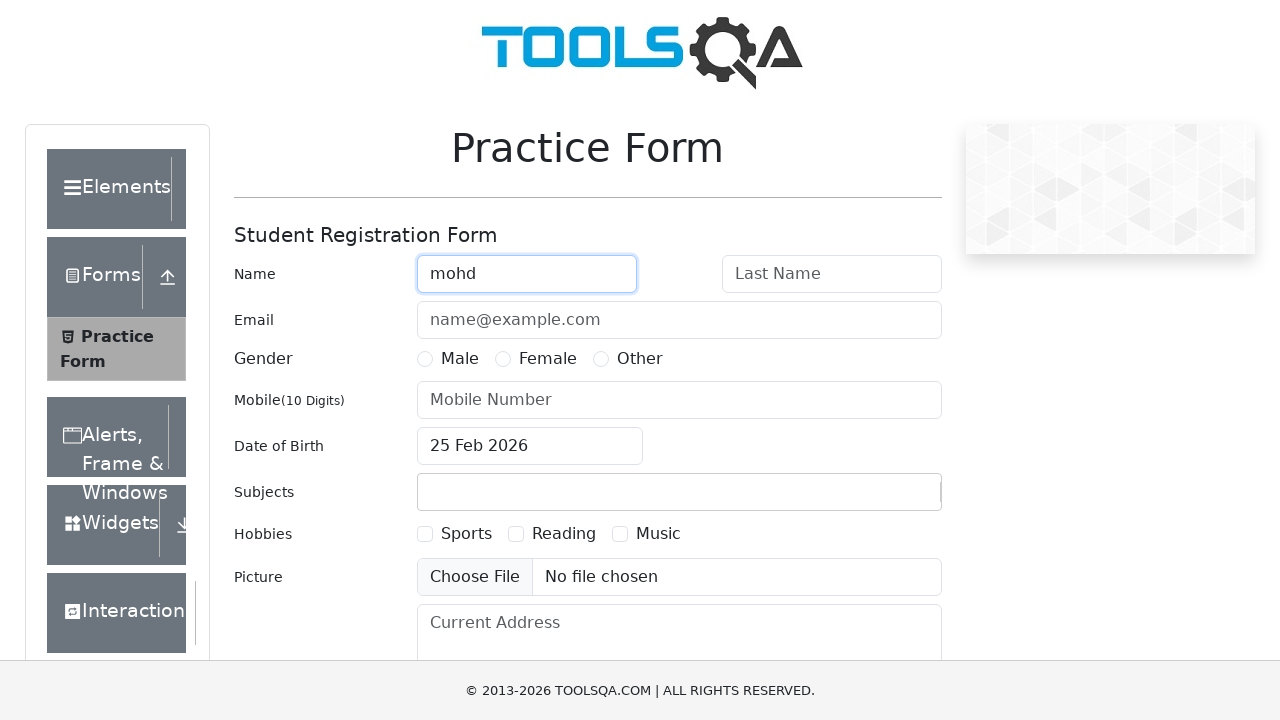

Filled last name field with 'aamir' on //input[@placeholder='Last Name']
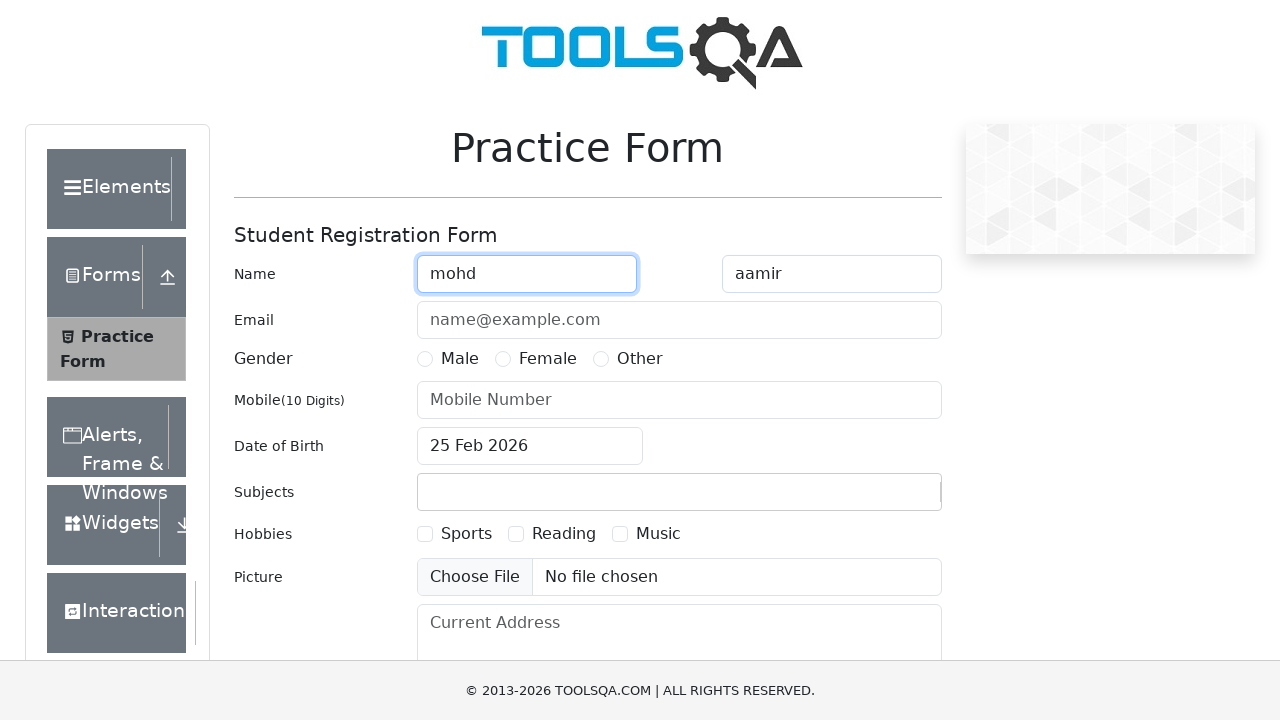

Filled email field with 'aa@ttn.com' on #userEmail
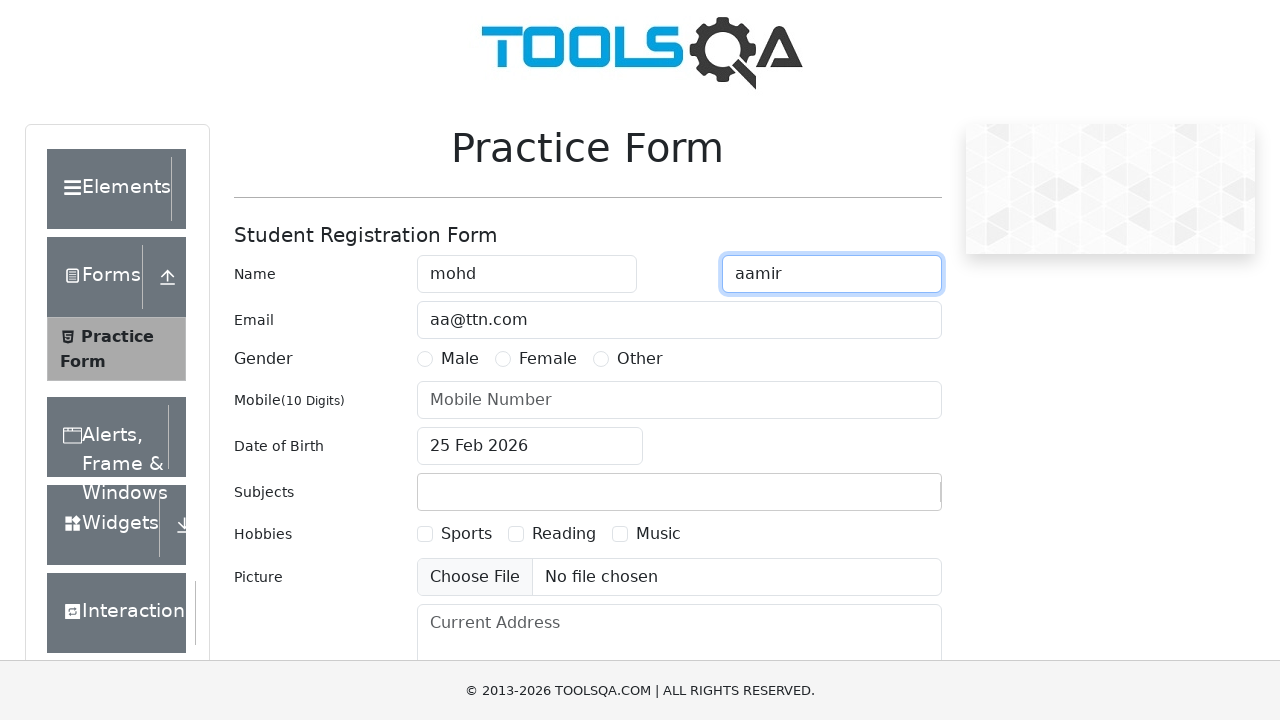

Selected Female gender option at (548, 359) on xpath=//label[text()='Female']
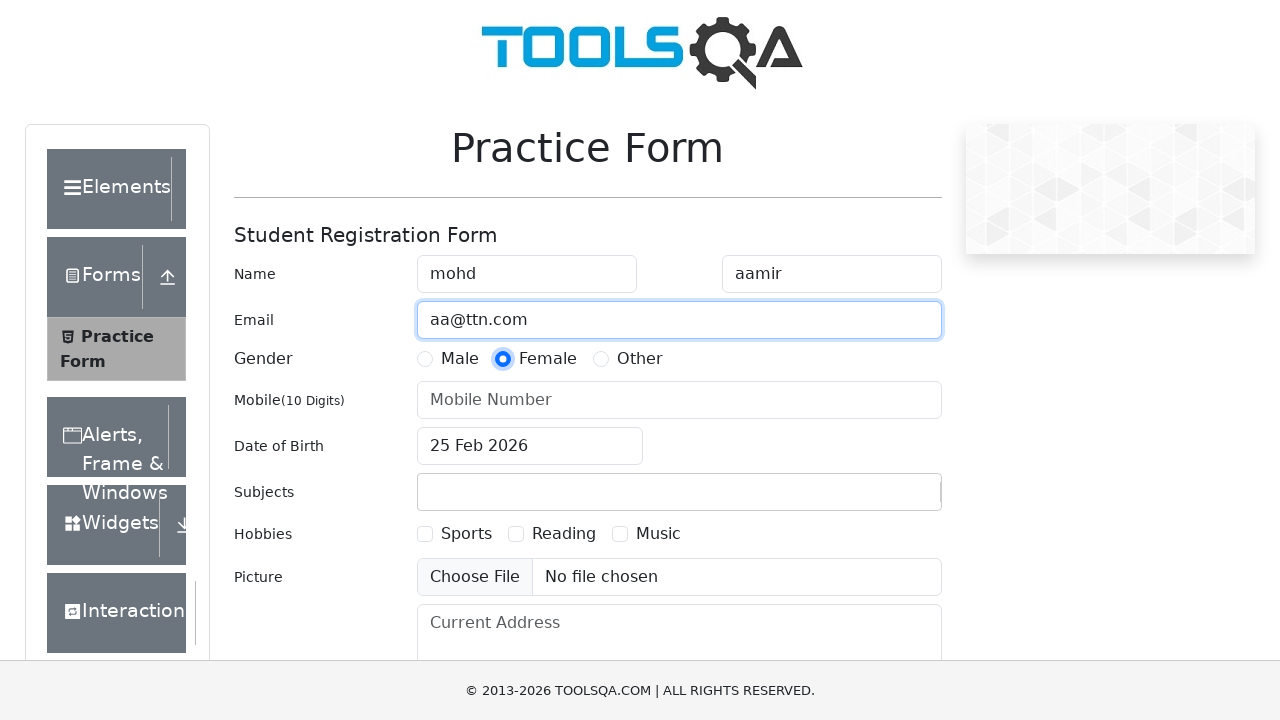

Filled mobile number with '9999149244' on //input[@placeholder='Mobile Number']
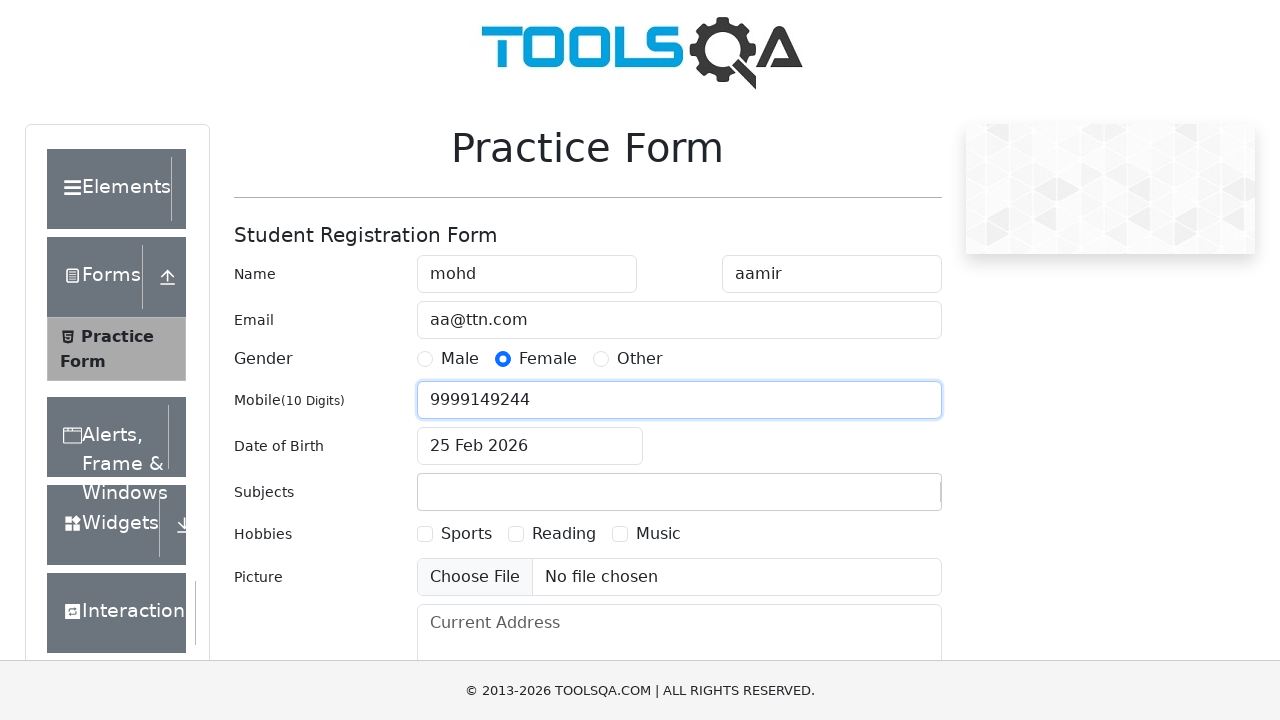

Scrolled down 500 pixels to reveal hobbies section
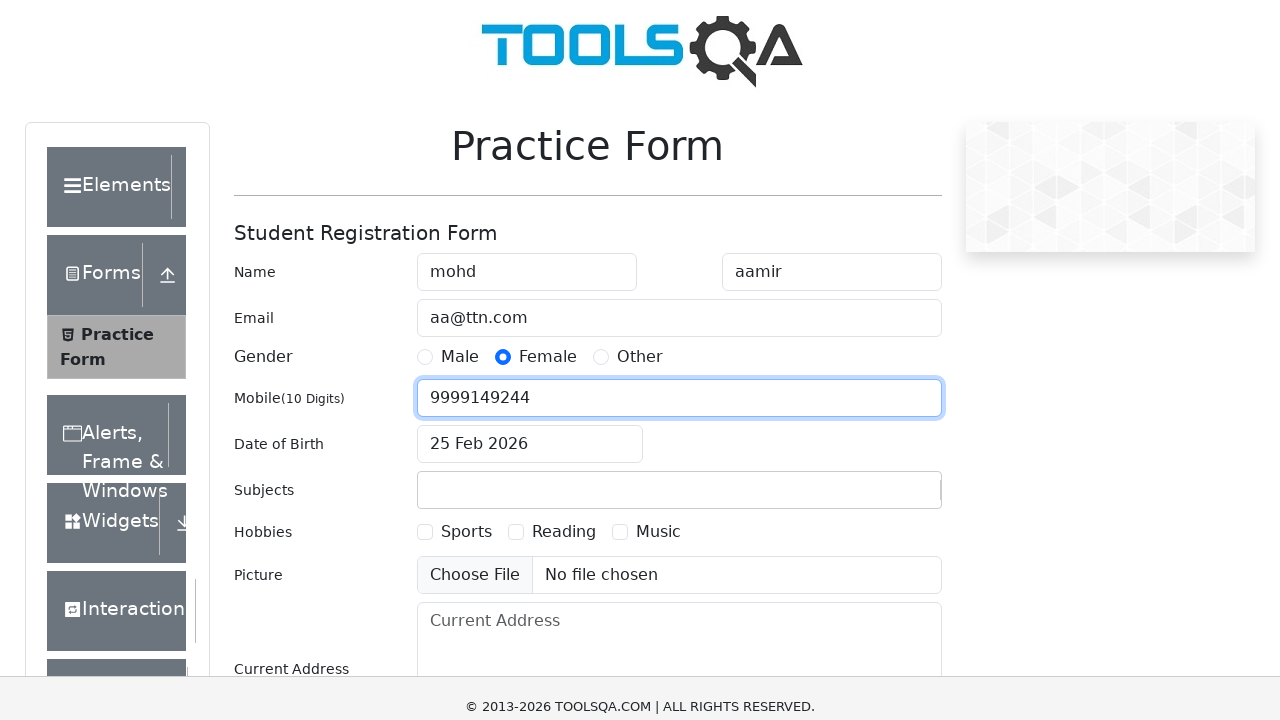

Selected Sports hobby checkbox at (466, 206) on xpath=//label[text()='Sports']
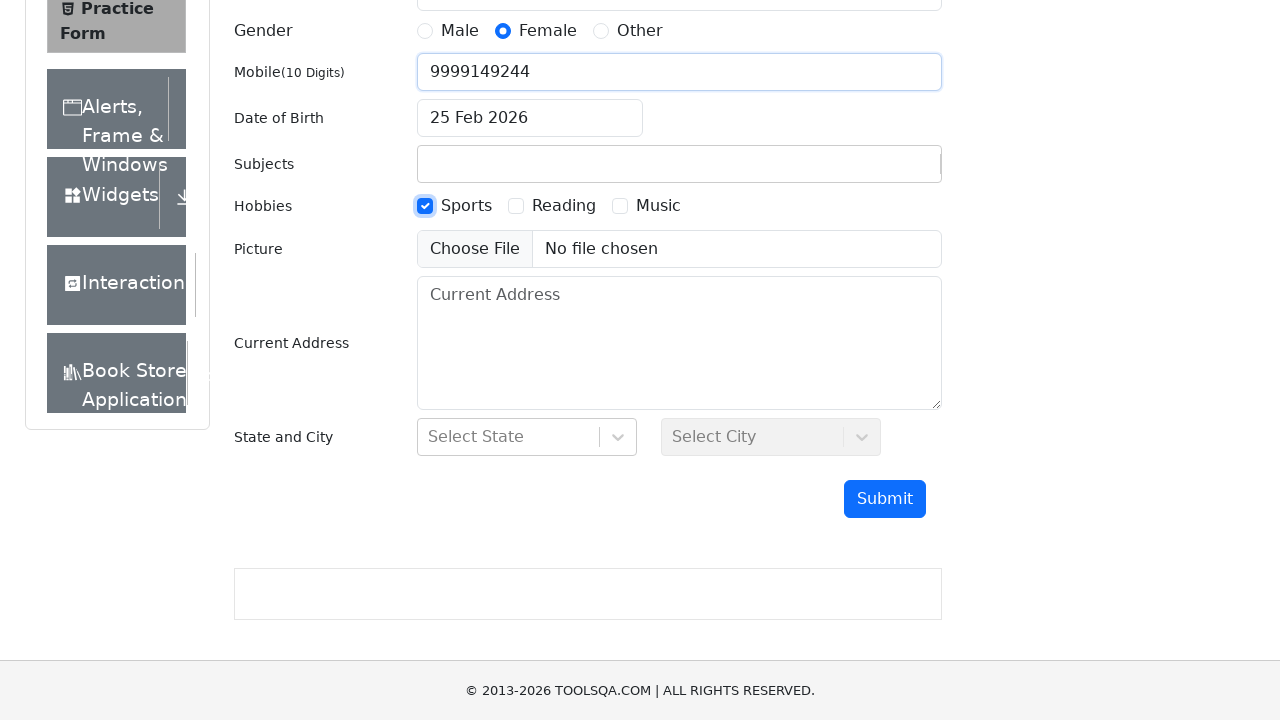

Filled current address field with 'tera address' on //textarea[@id='currentAddress']
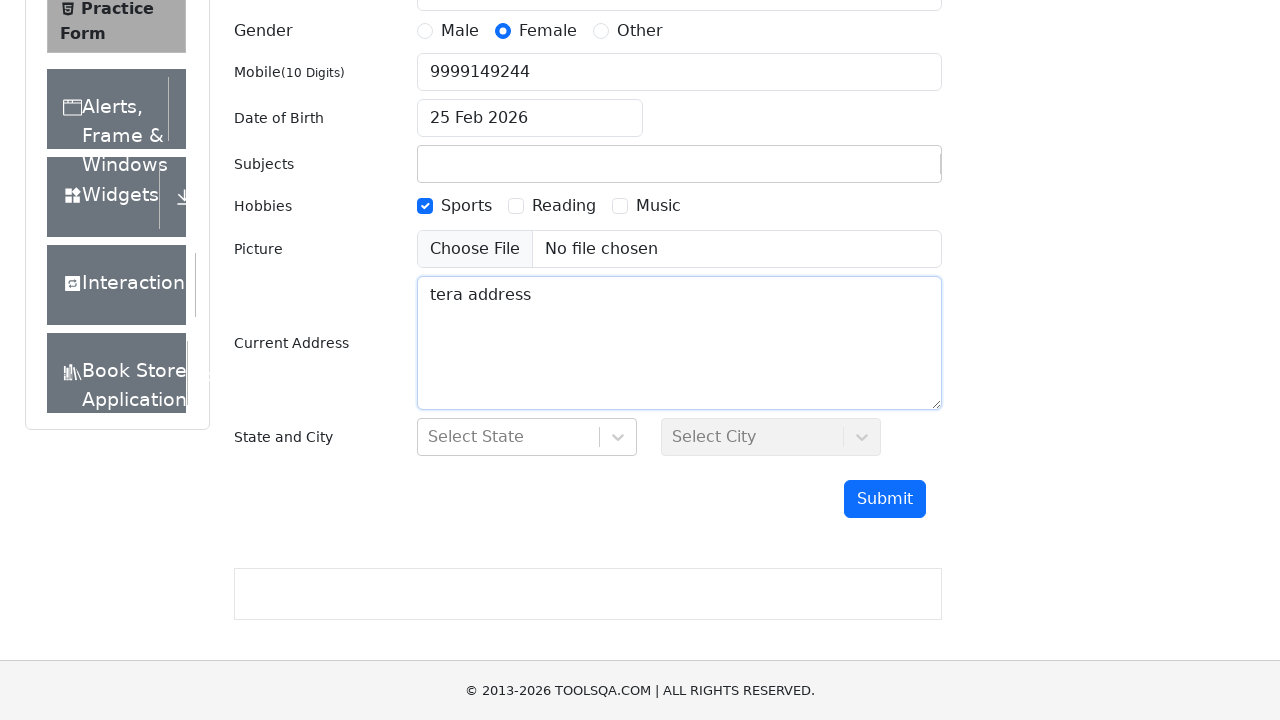

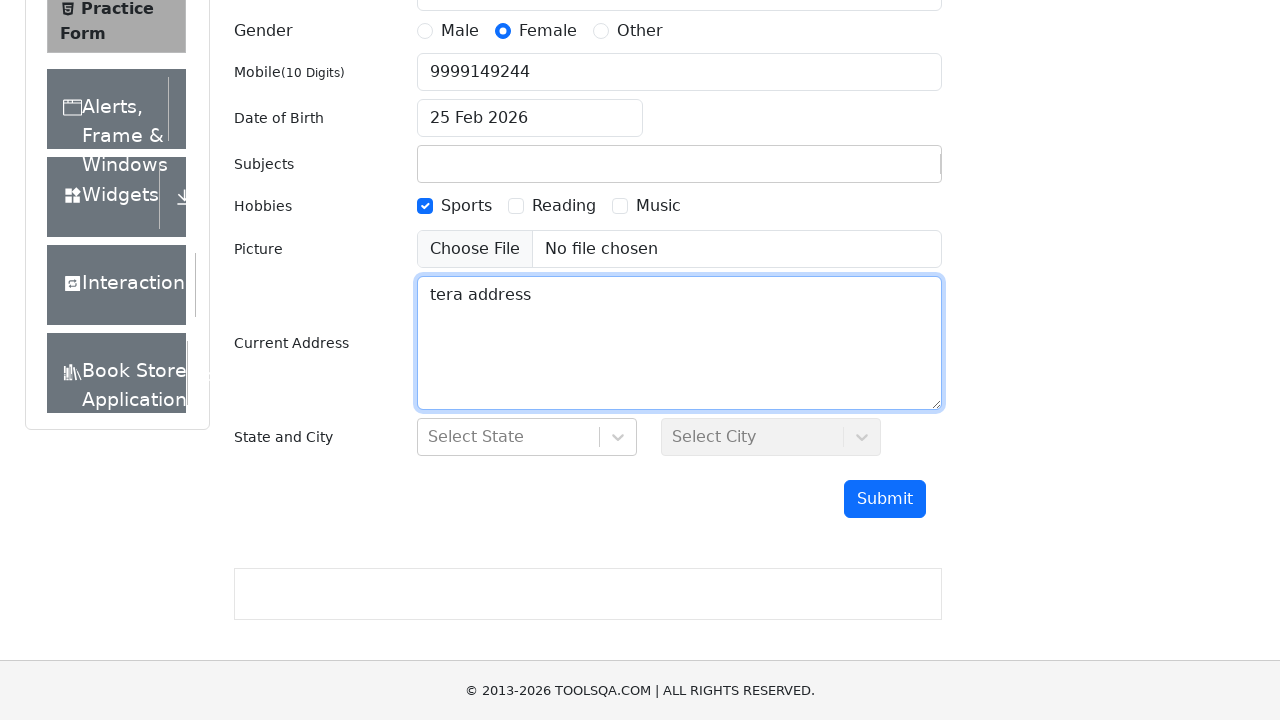